Navigates to the homepage and clicks on the Basic Auth link to test navigation to that section

Starting URL: https://the-internet.herokuapp.com/

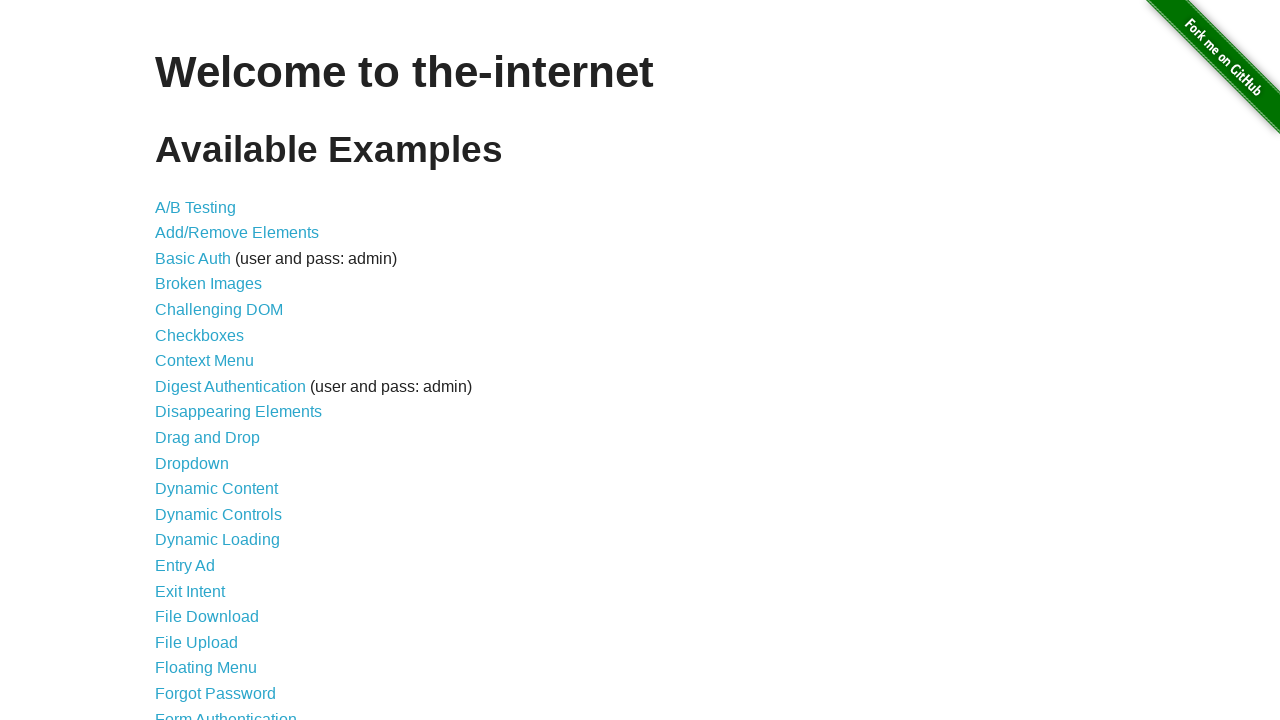

Set up dialog handler for alerts/prompts
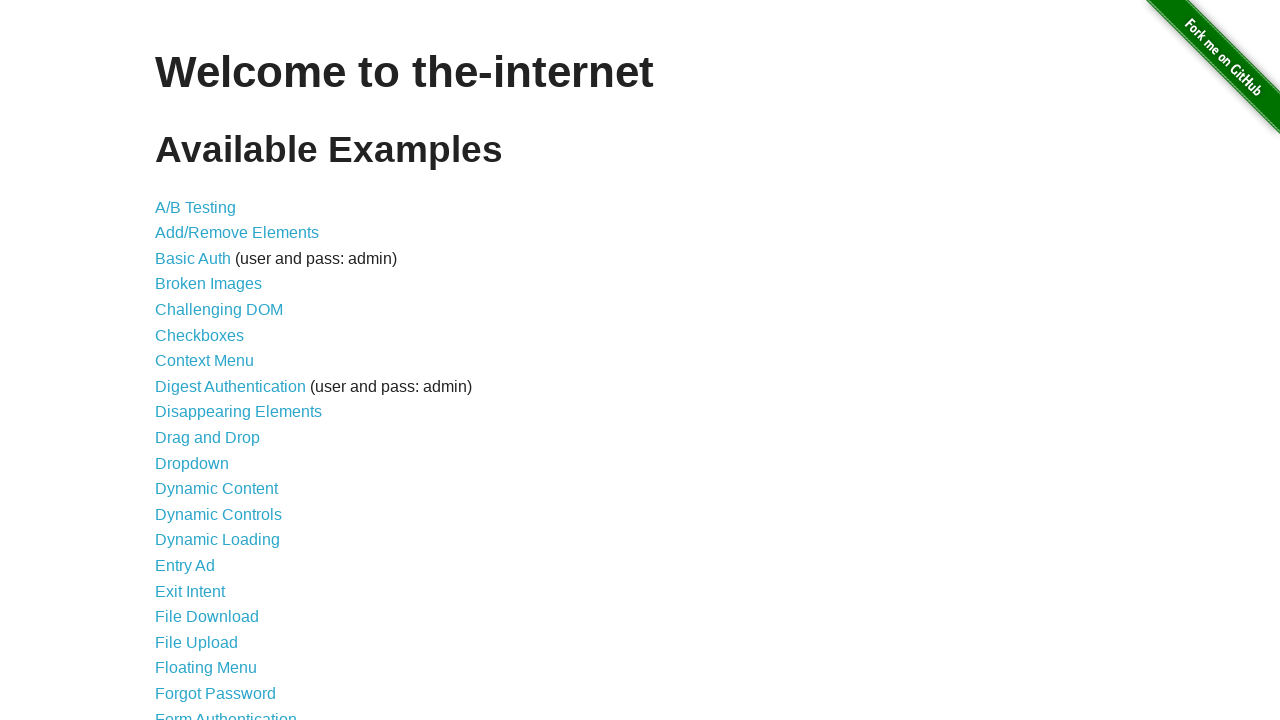

Clicked on Basic Auth link to navigate to that section at (193, 258) on internal:role=link[name="Basic Auth"i]
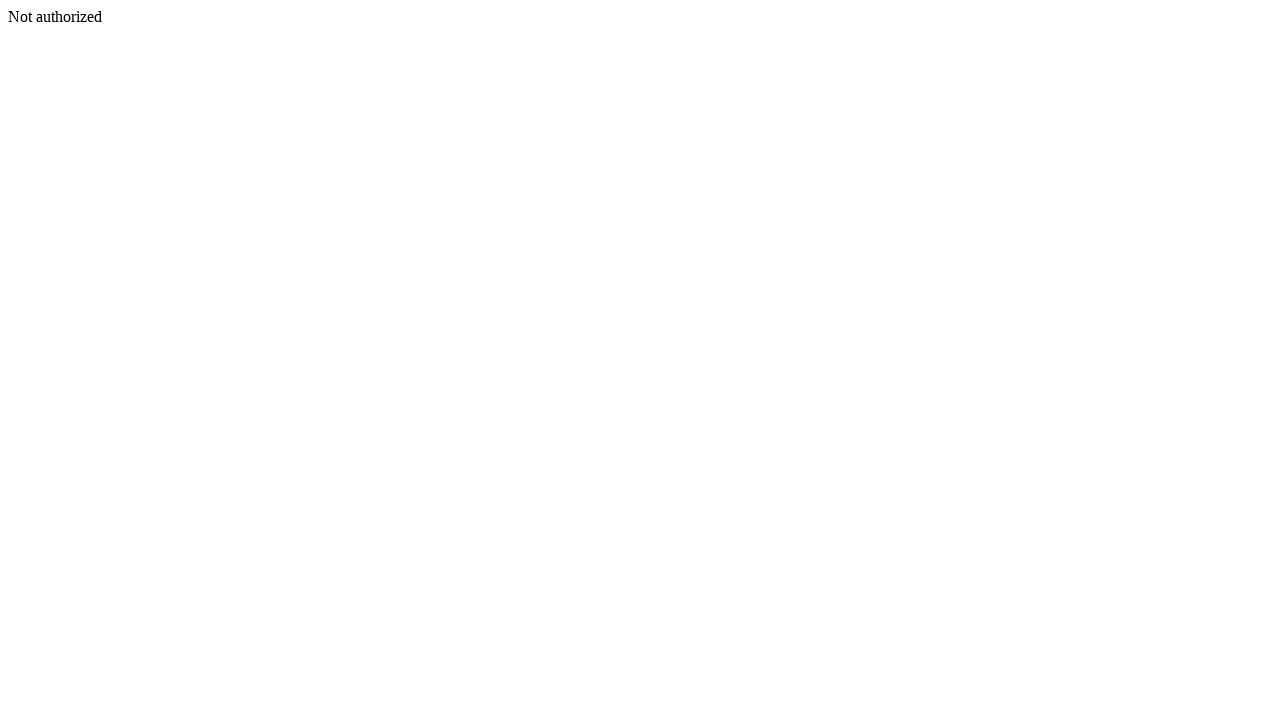

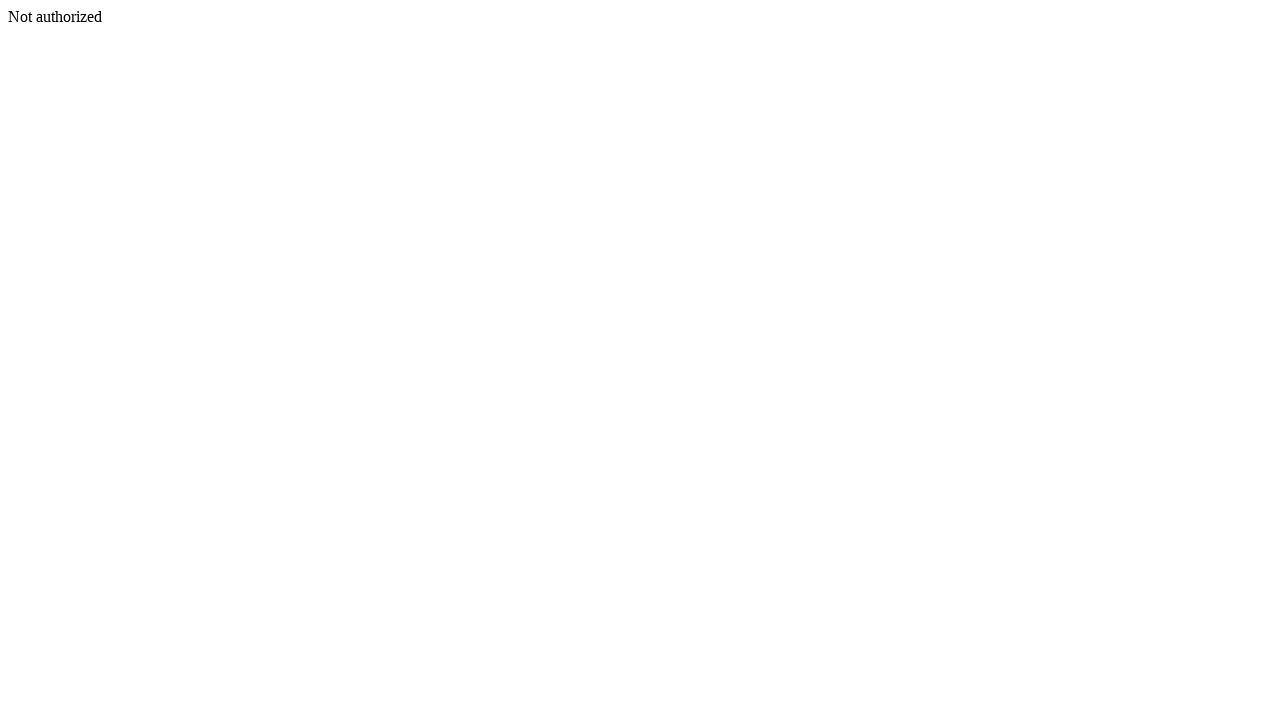